Tests a React Semantic UI custom dropdown by selecting different options and verifying the selected value is displayed correctly.

Starting URL: https://react.semantic-ui.com/maximize/dropdown-example-selection/

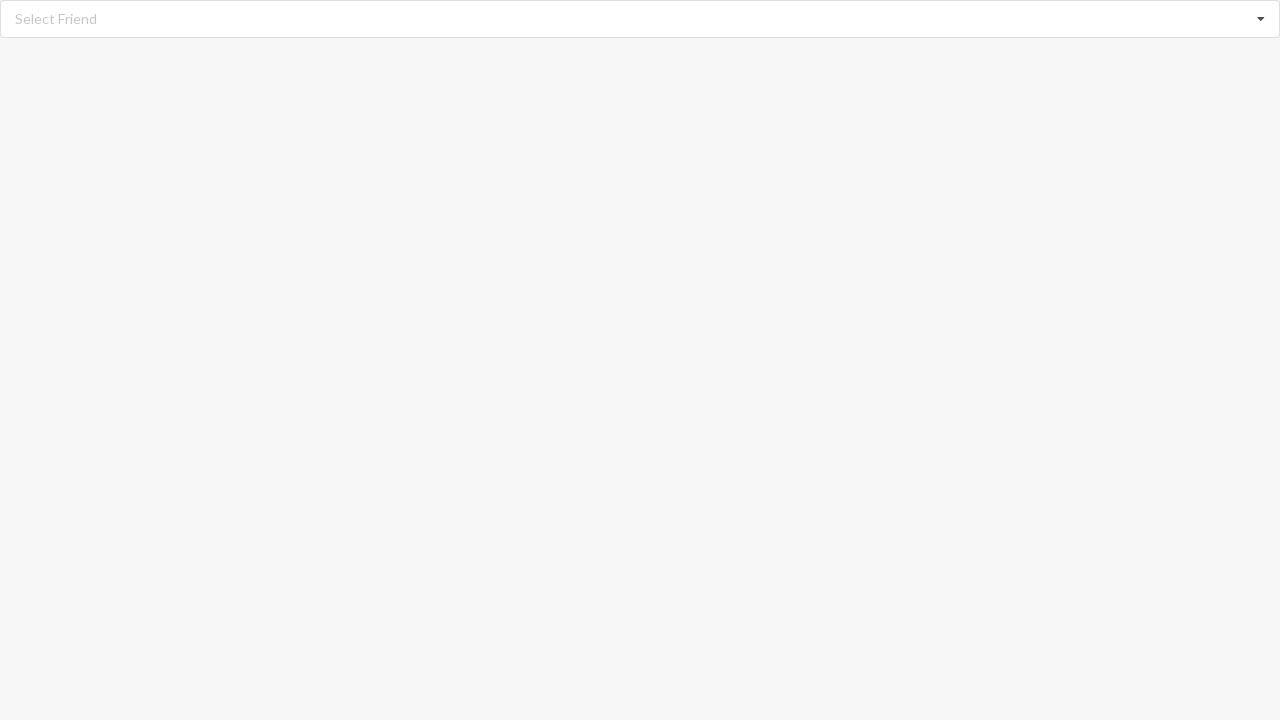

Clicked on the dropdown to open it at (640, 19) on div[role='listbox']
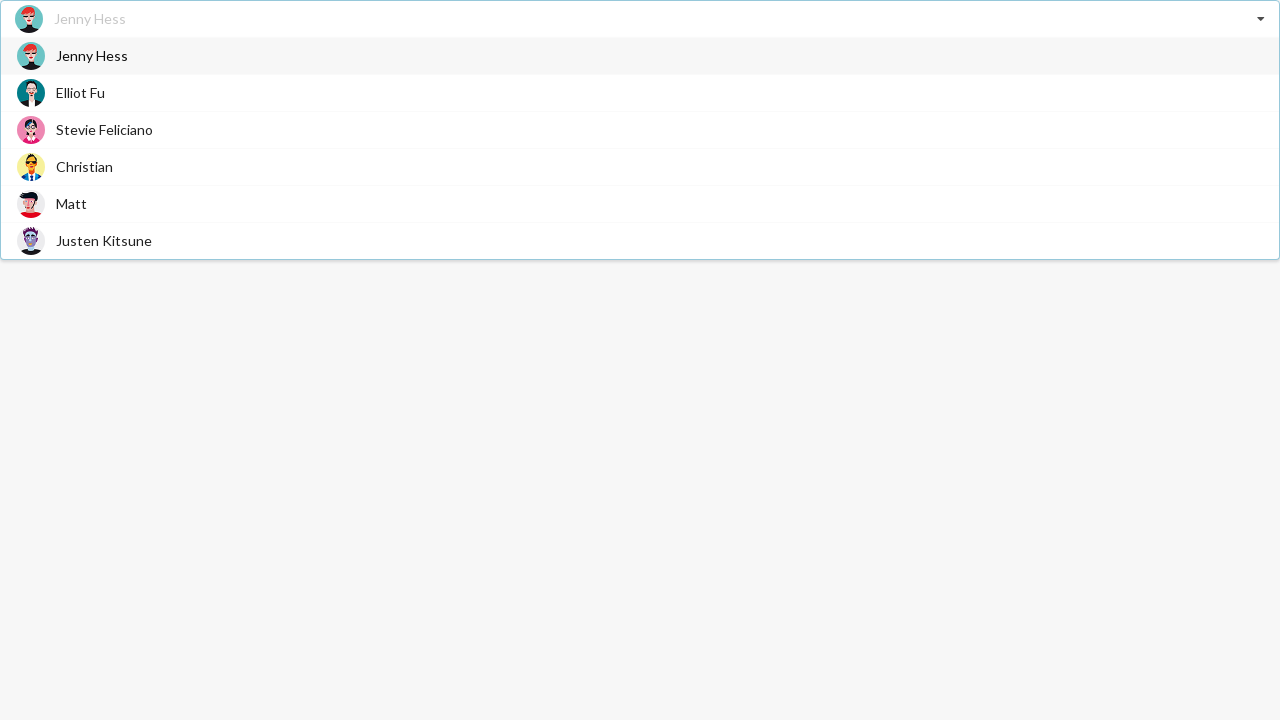

Dropdown options appeared
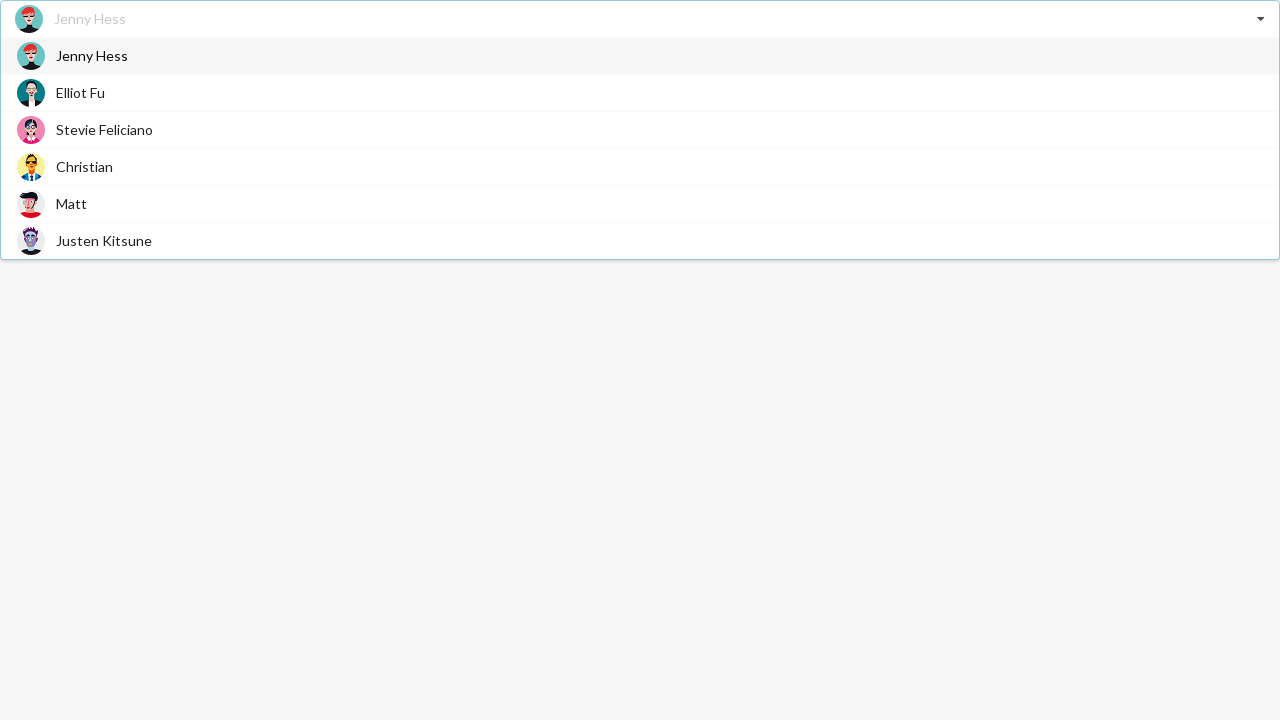

Selected 'Jenny Hess' from dropdown at (640, 56) on div[role='option']:has-text('Jenny Hess')
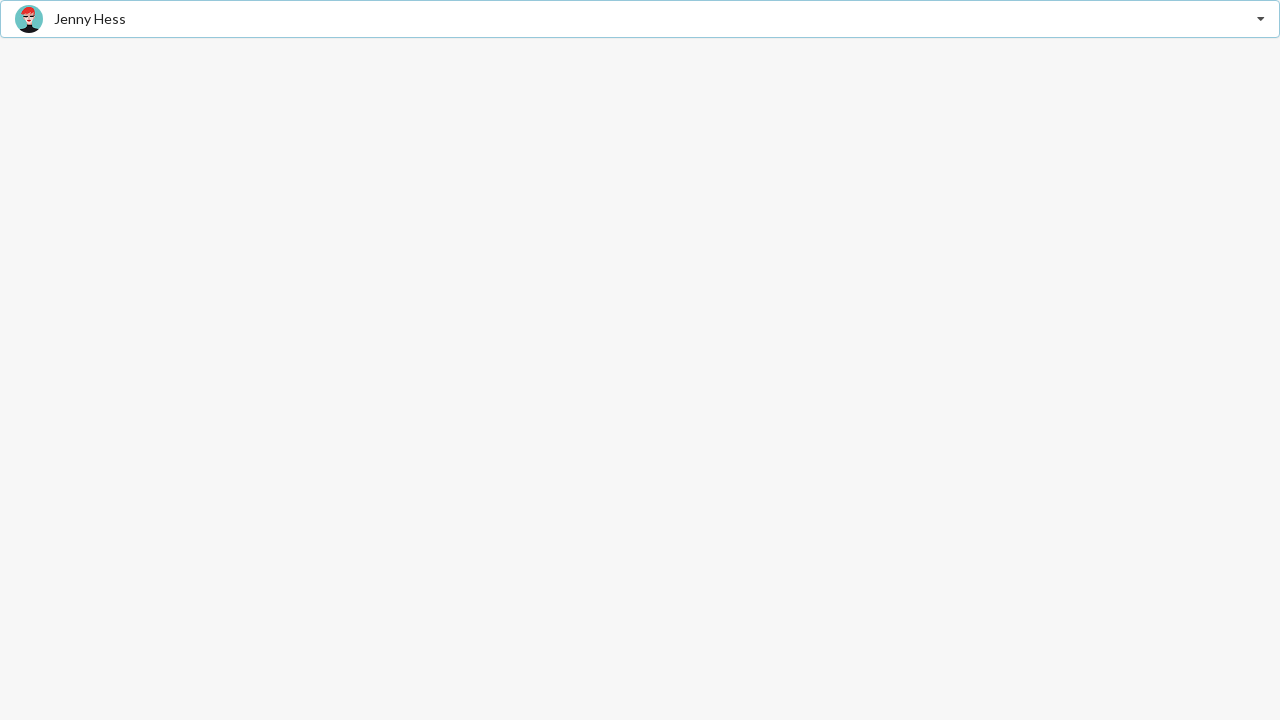

Verified 'Jenny Hess' is displayed as selected value
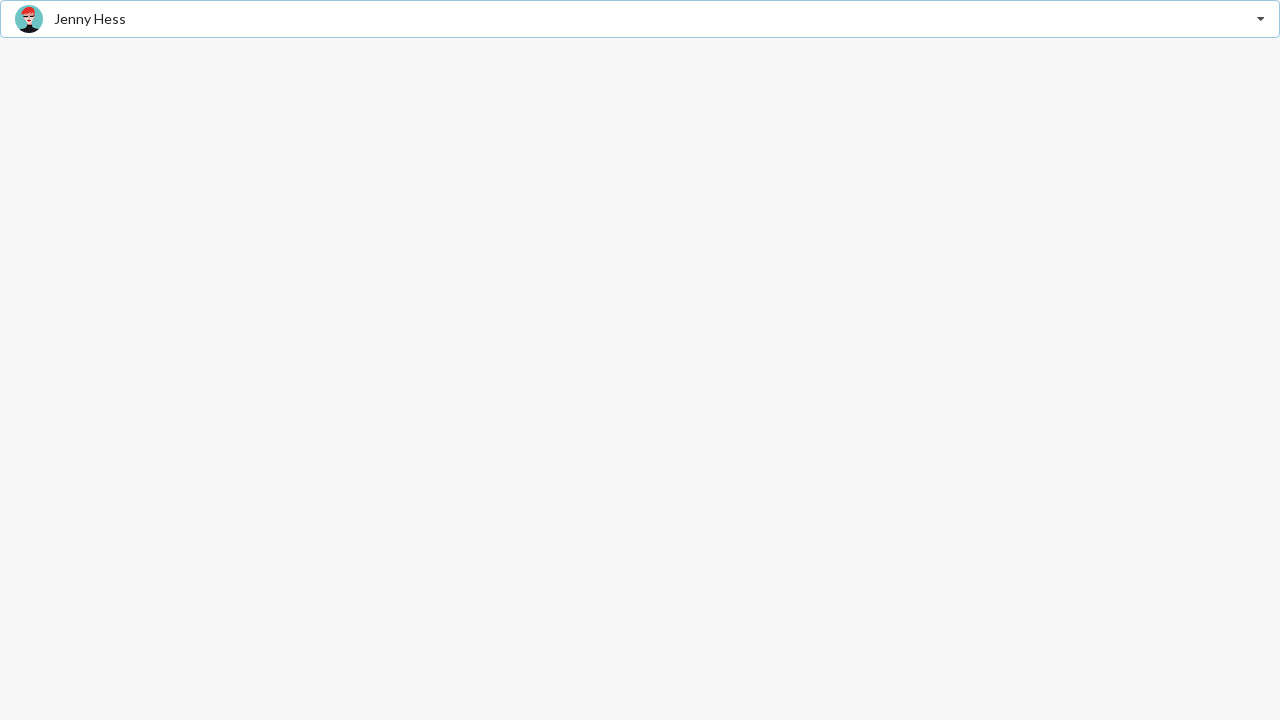

Clicked on the dropdown to open it again at (640, 19) on div[role='listbox']
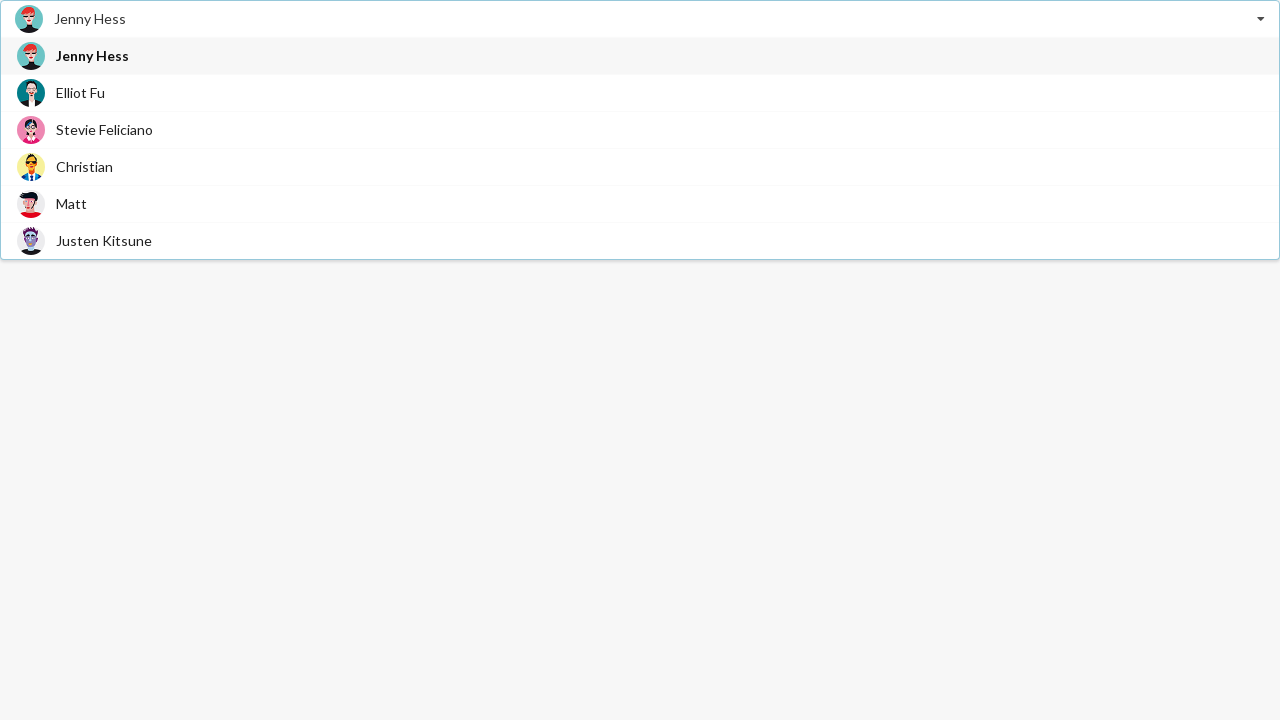

Dropdown options appeared again
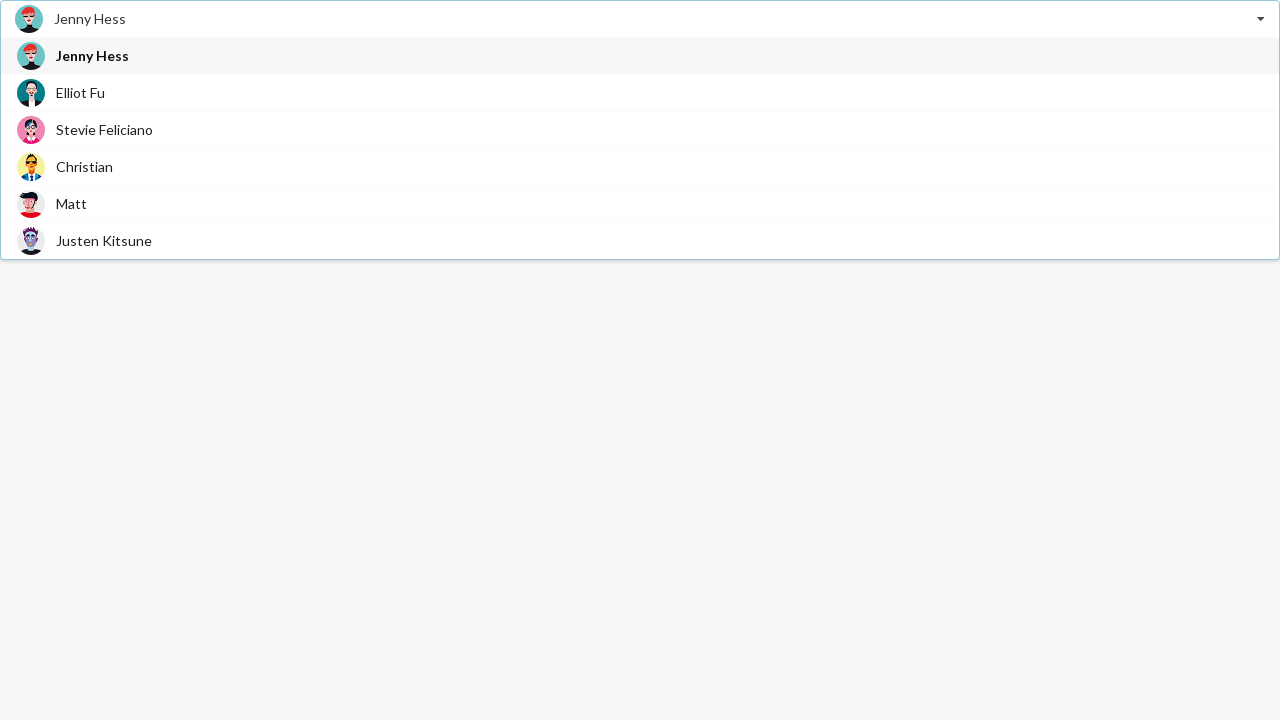

Selected 'Christian' from dropdown at (640, 166) on div[role='option']:has-text('Christian')
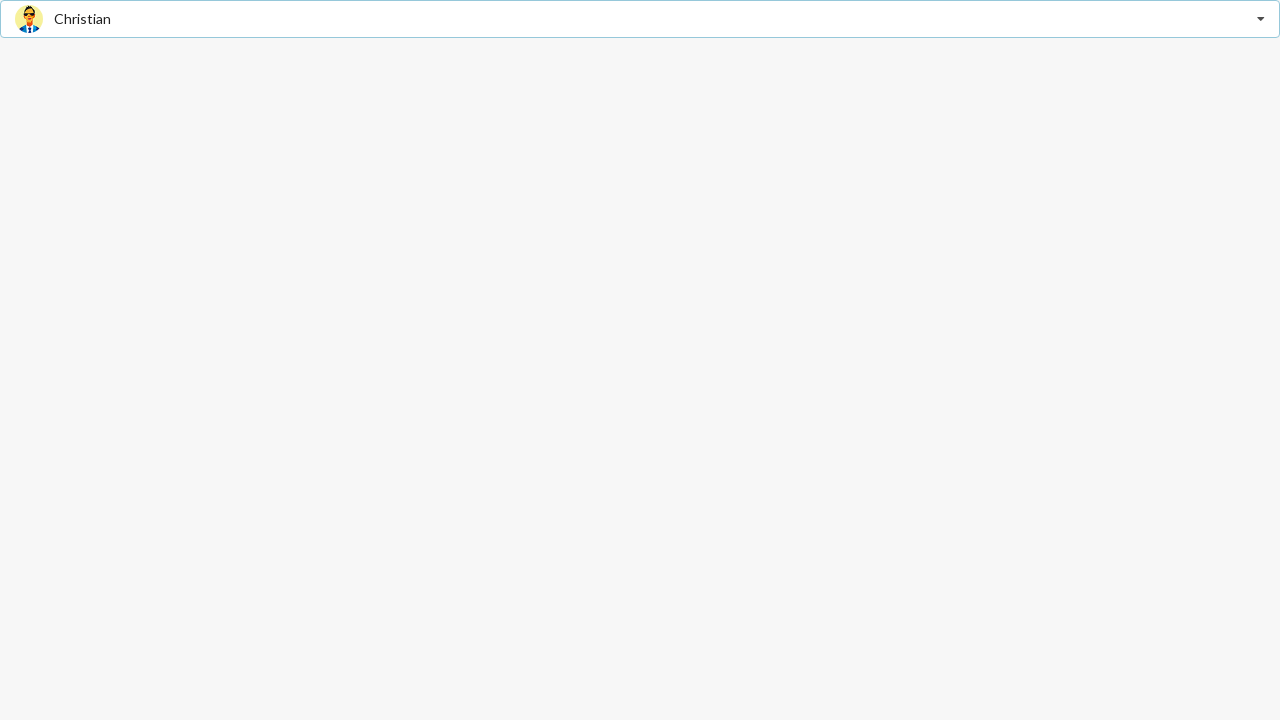

Verified 'Christian' is displayed as selected value
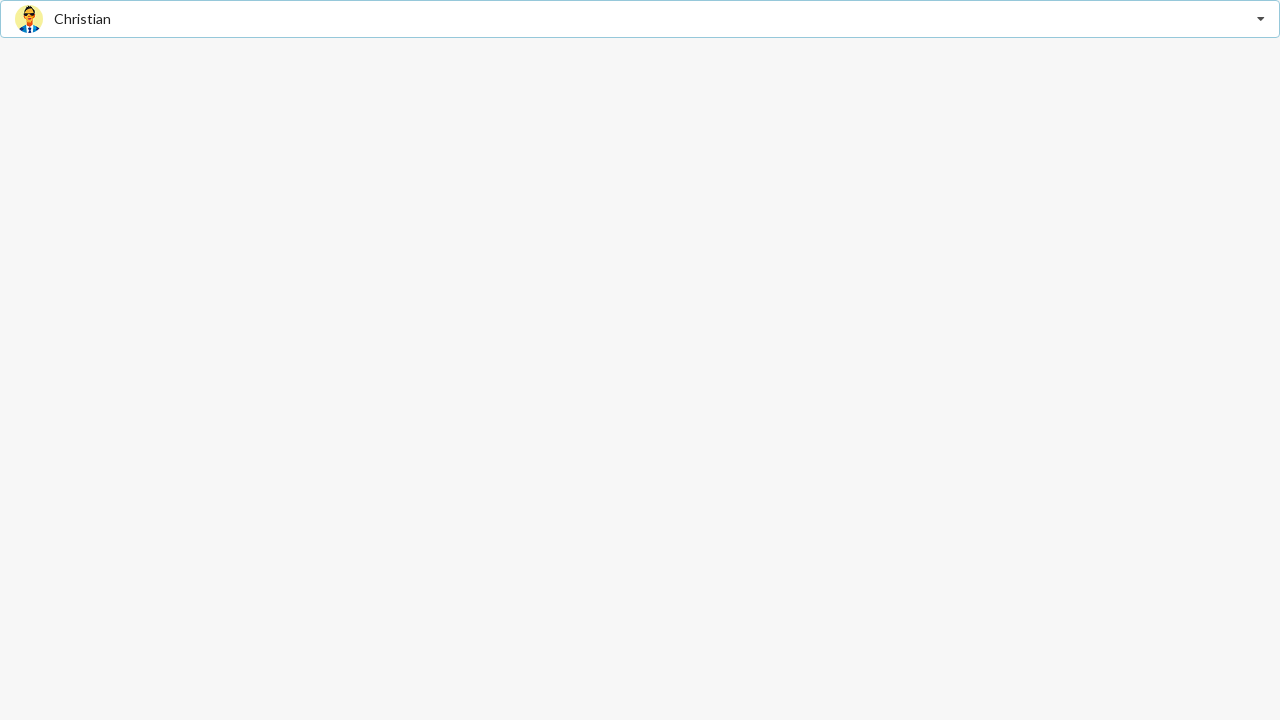

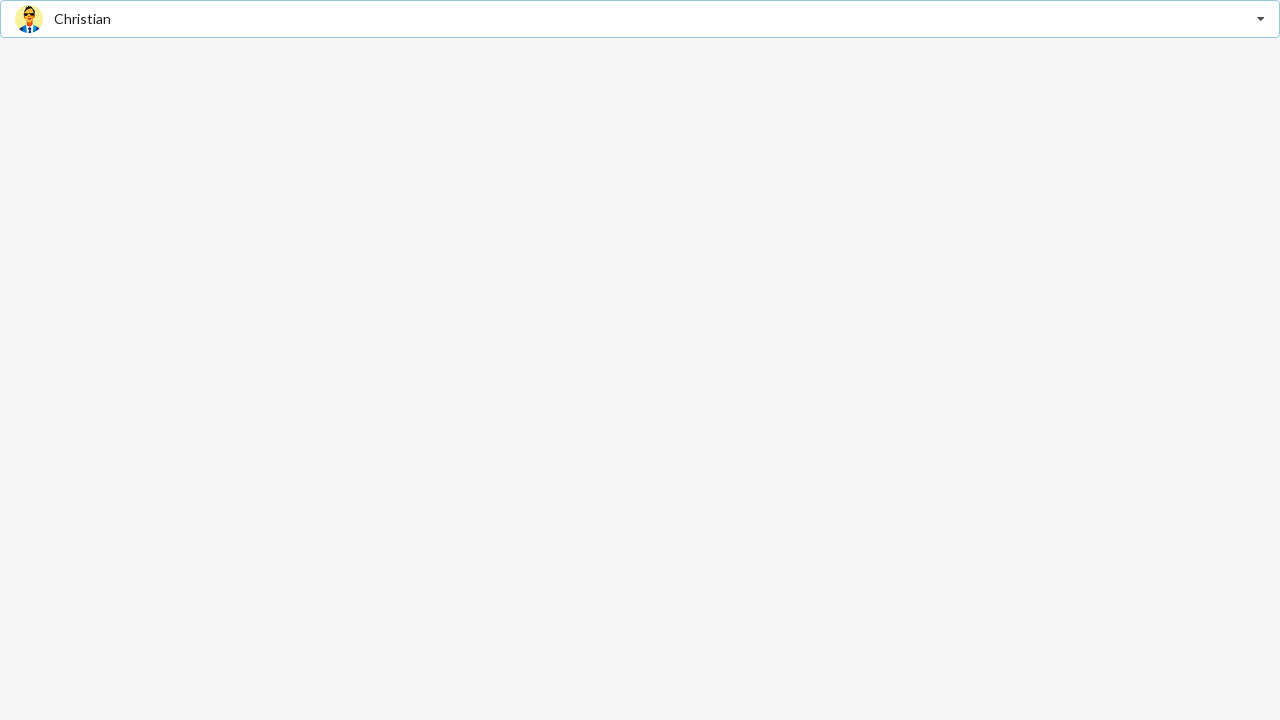